Tests registration form validation by attempting to submit with empty required fields

Starting URL: https://sharelane.com/cgi-bin/register.py

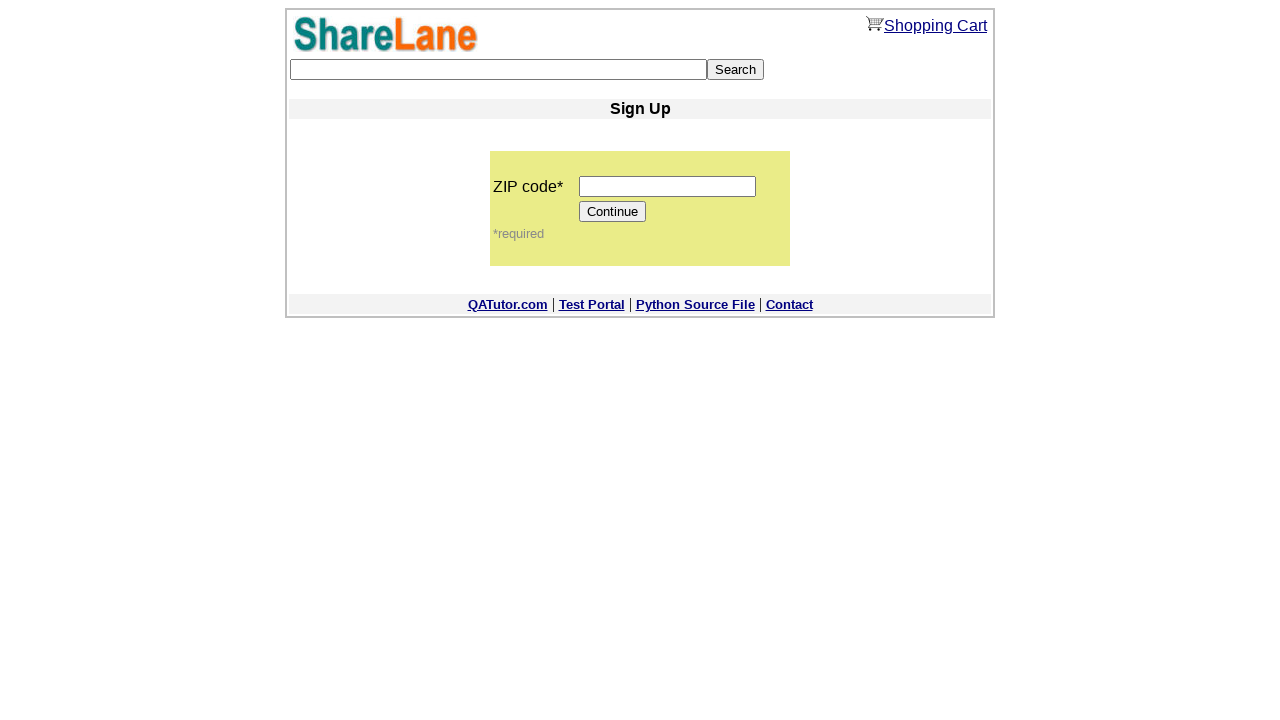

Filled zip code field with '12345' on input[name='zip_code']
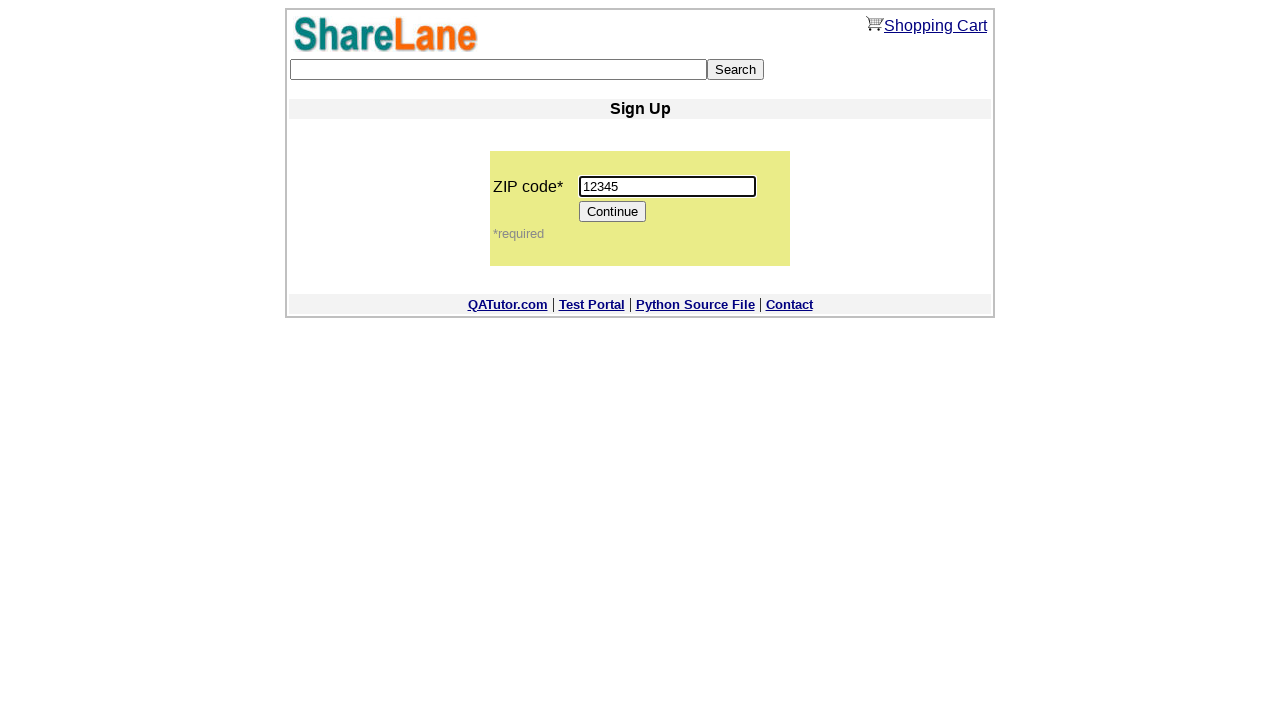

Clicked Continue button to proceed to registration form at (613, 212) on input[value='Continue']
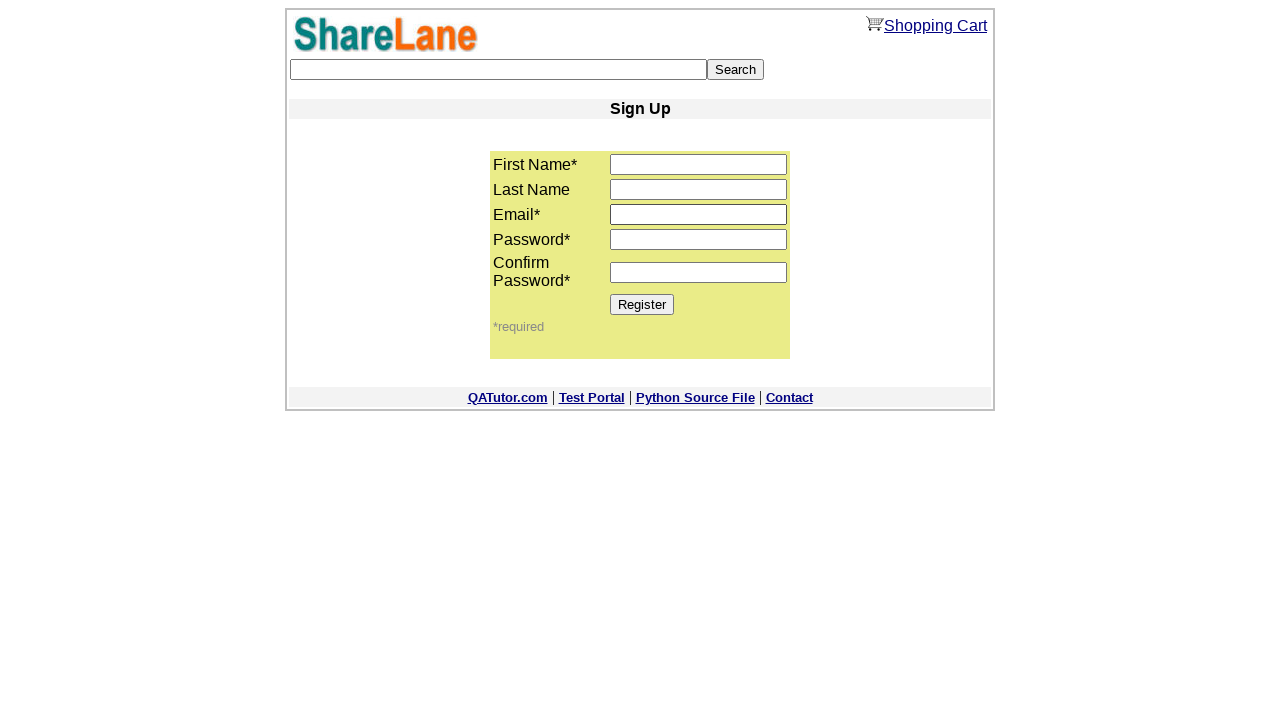

Cleared first name field on input[name='first_name']
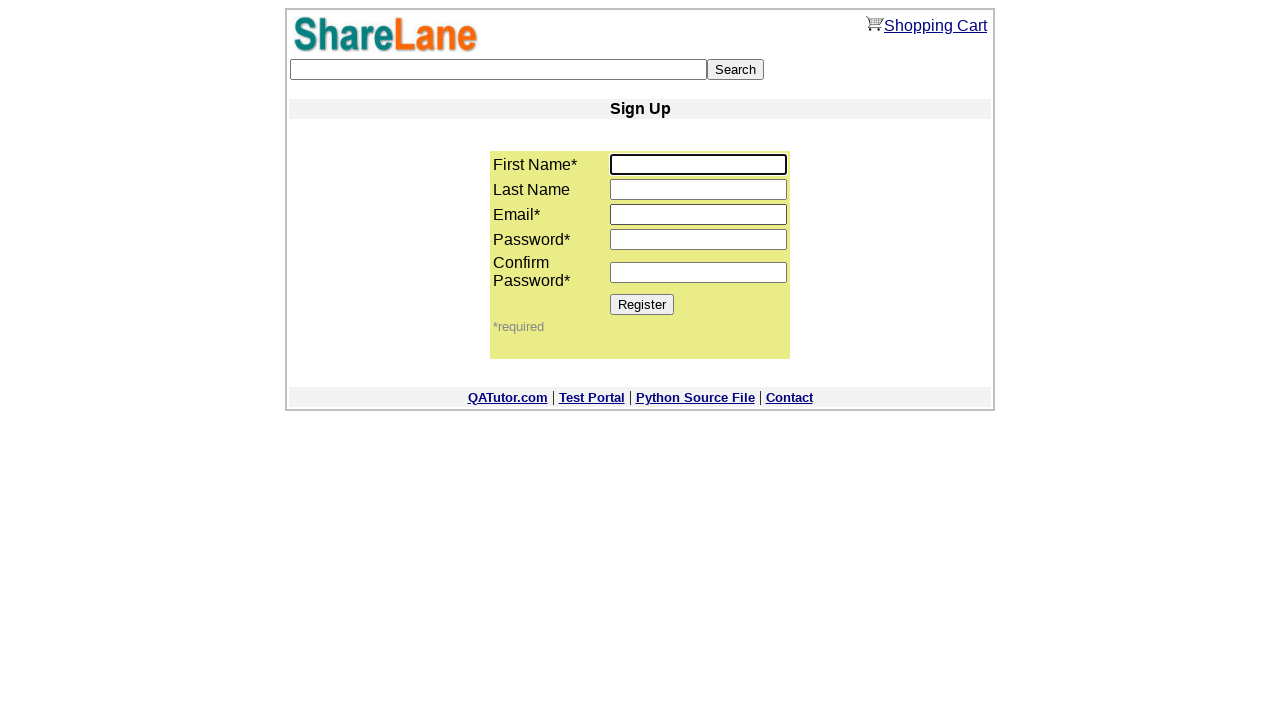

Cleared last name field on input[name='last_name']
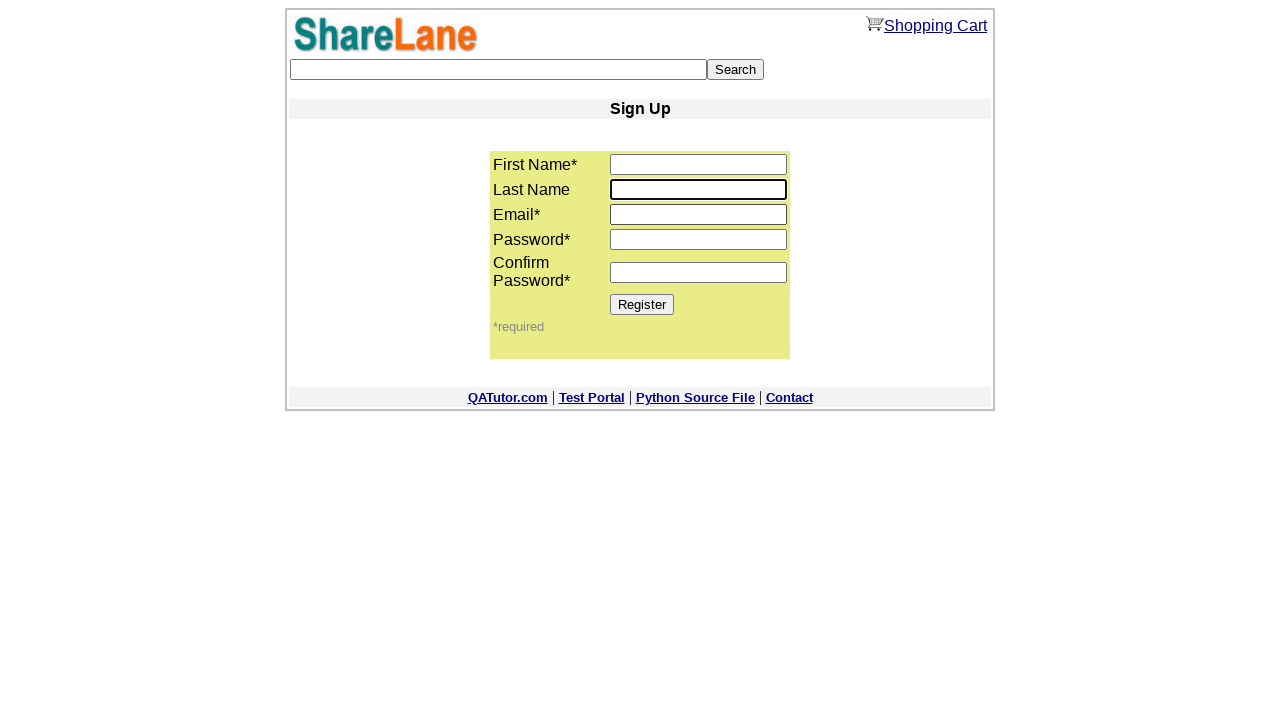

Cleared email field on input[name='email']
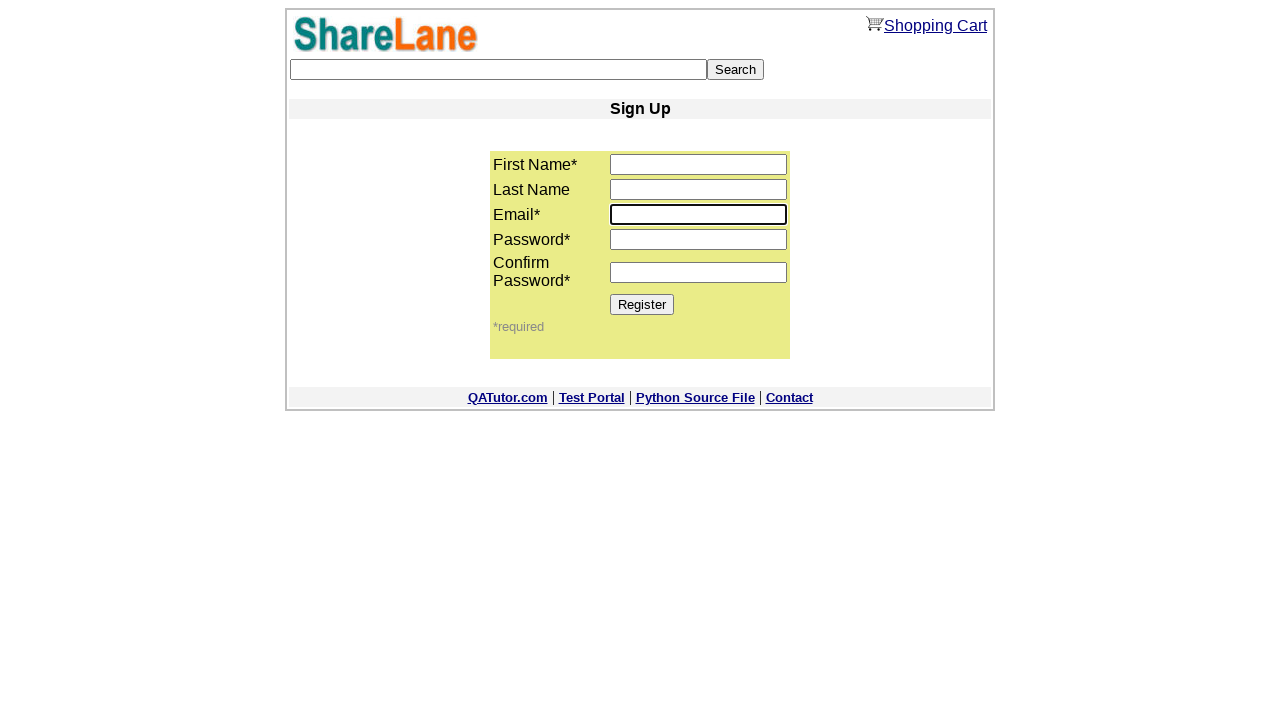

Cleared password field on input[name='password1']
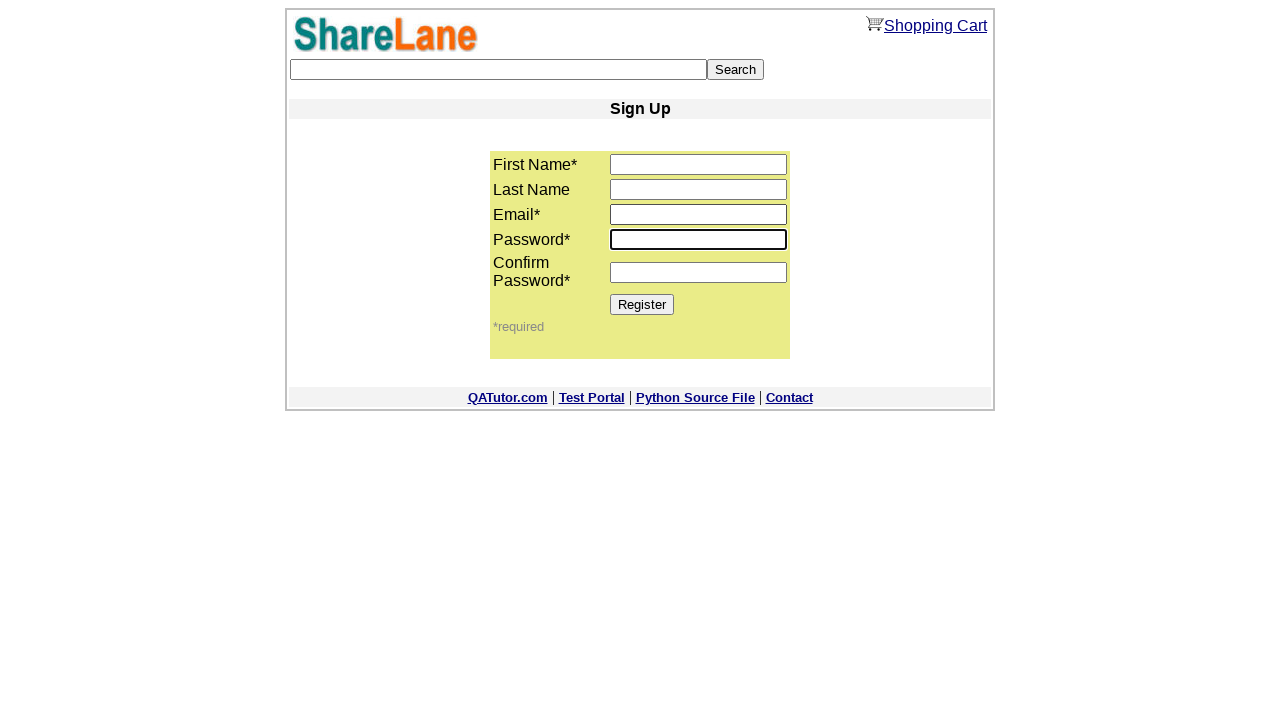

Cleared password confirmation field on input[name='password2']
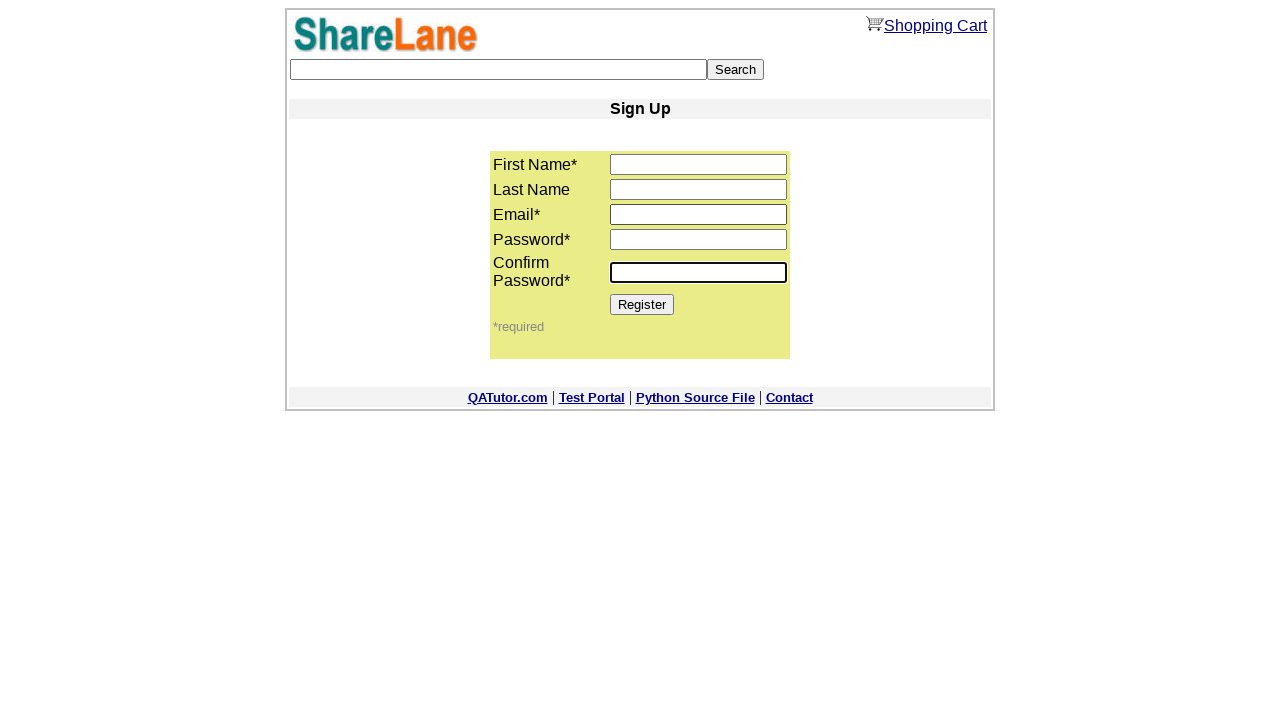

Clicked Register button with all required fields empty at (642, 304) on input[value='Register']
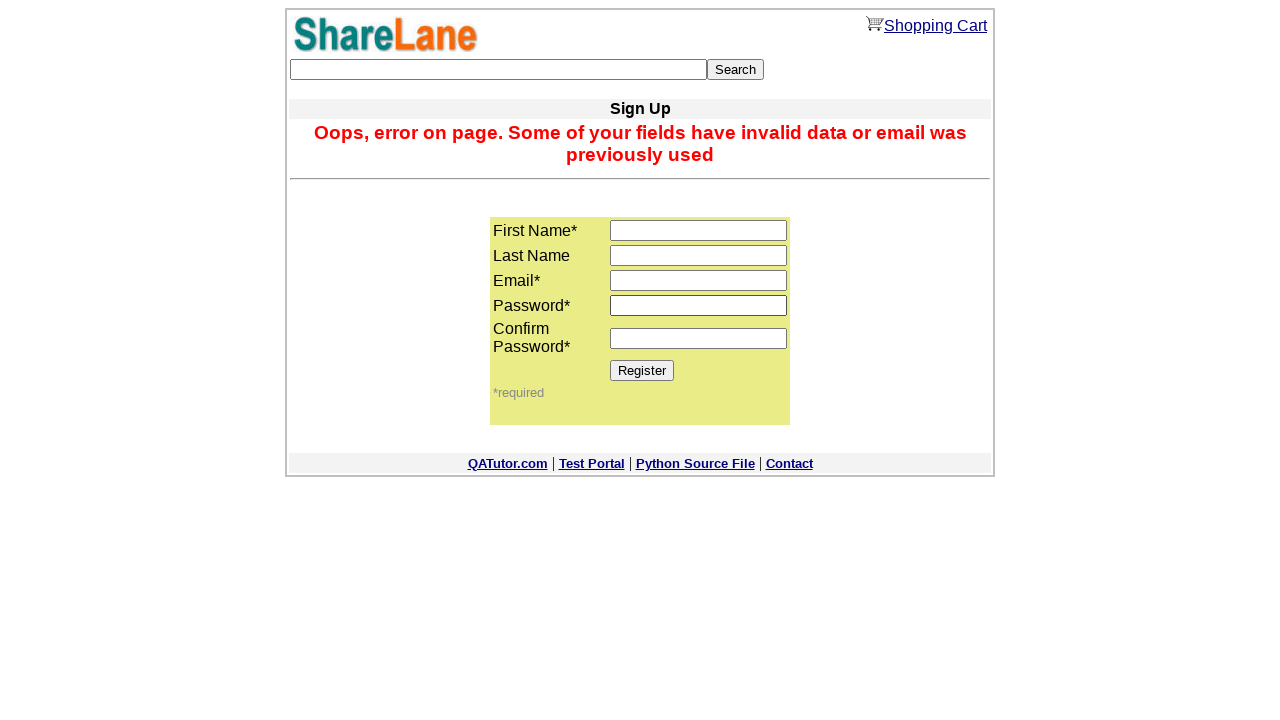

Error message appeared validating form submission rejection
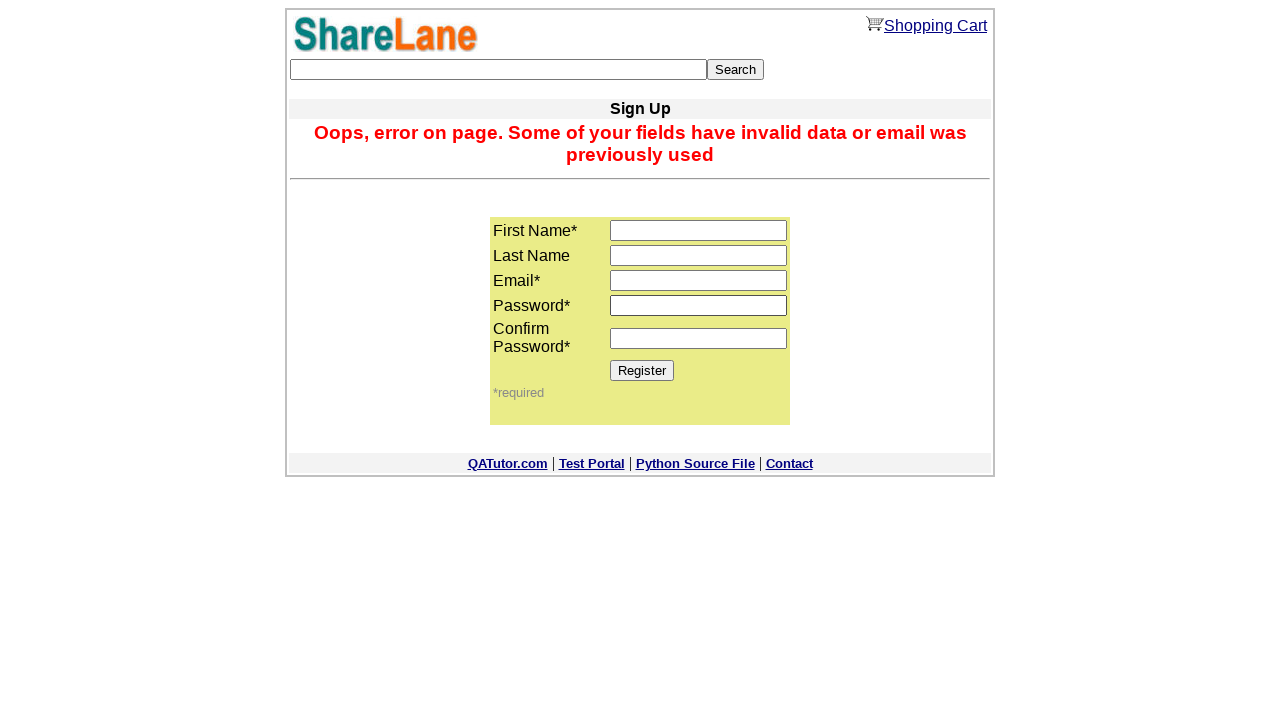

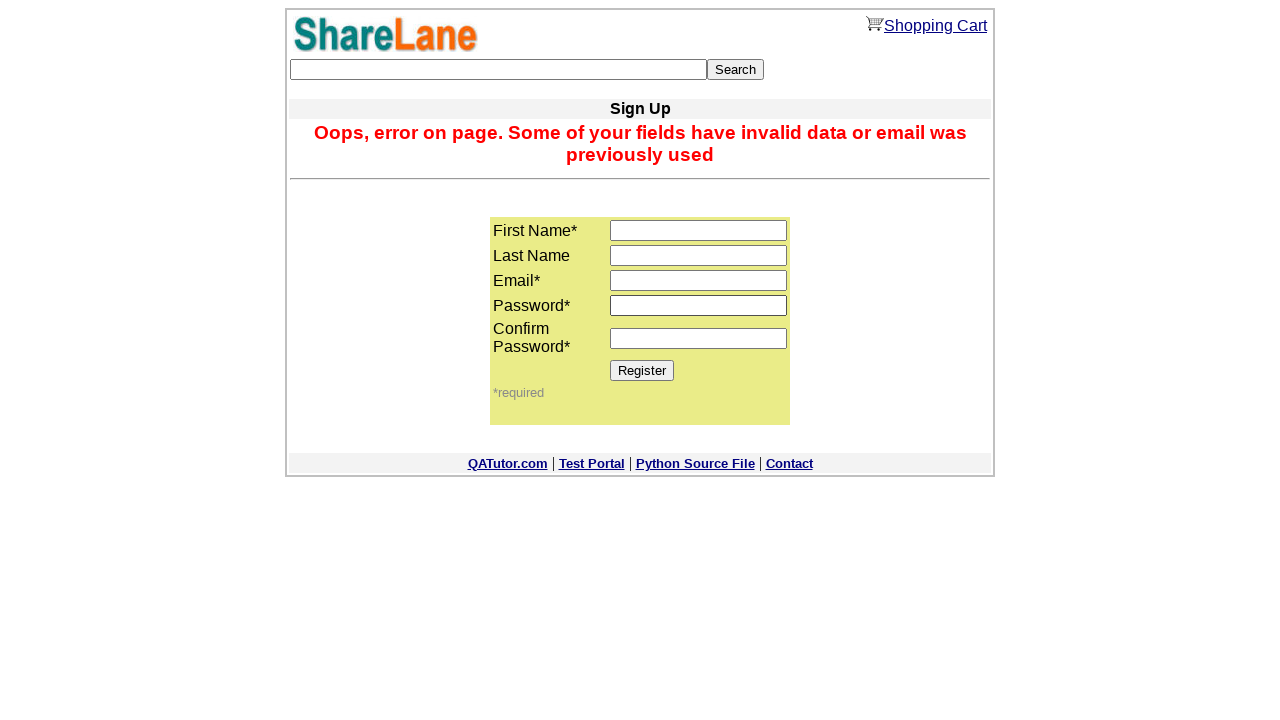